Tests handling a JavaScript alert by clicking the alert button and accepting the dialog.

Starting URL: https://the-internet.herokuapp.com/javascript_alerts

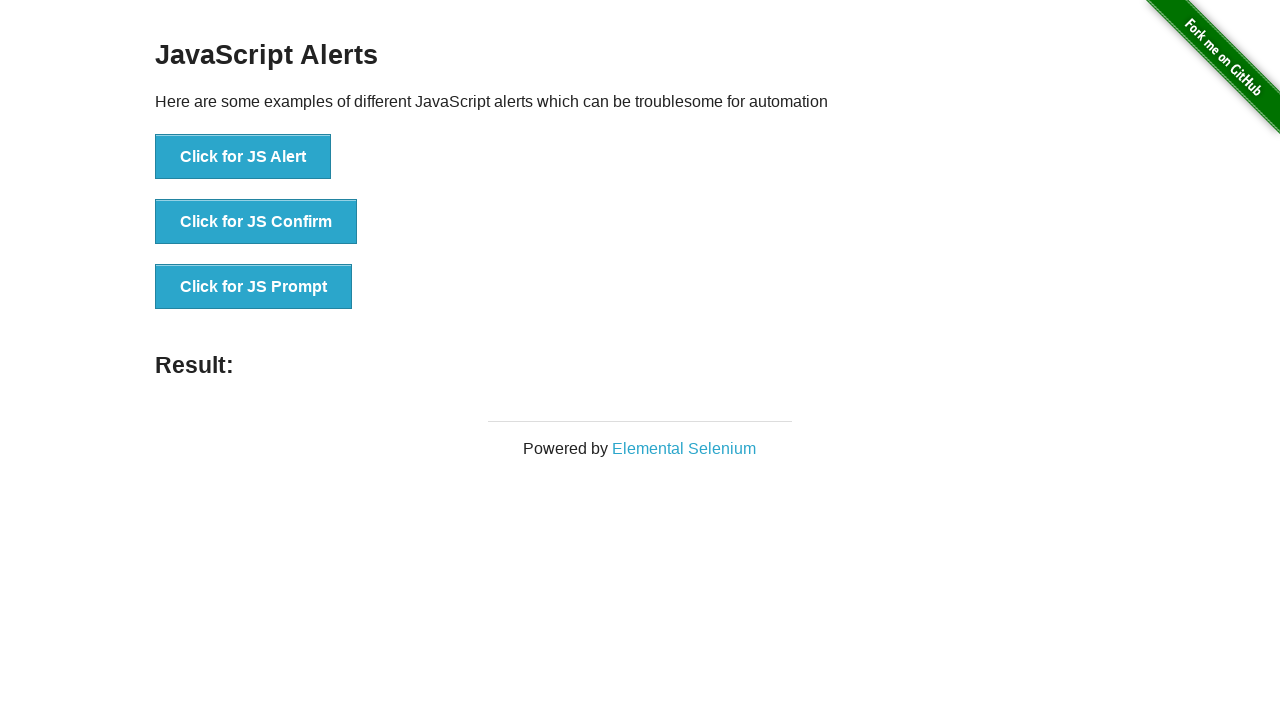

Set up dialog handler to automatically accept alerts
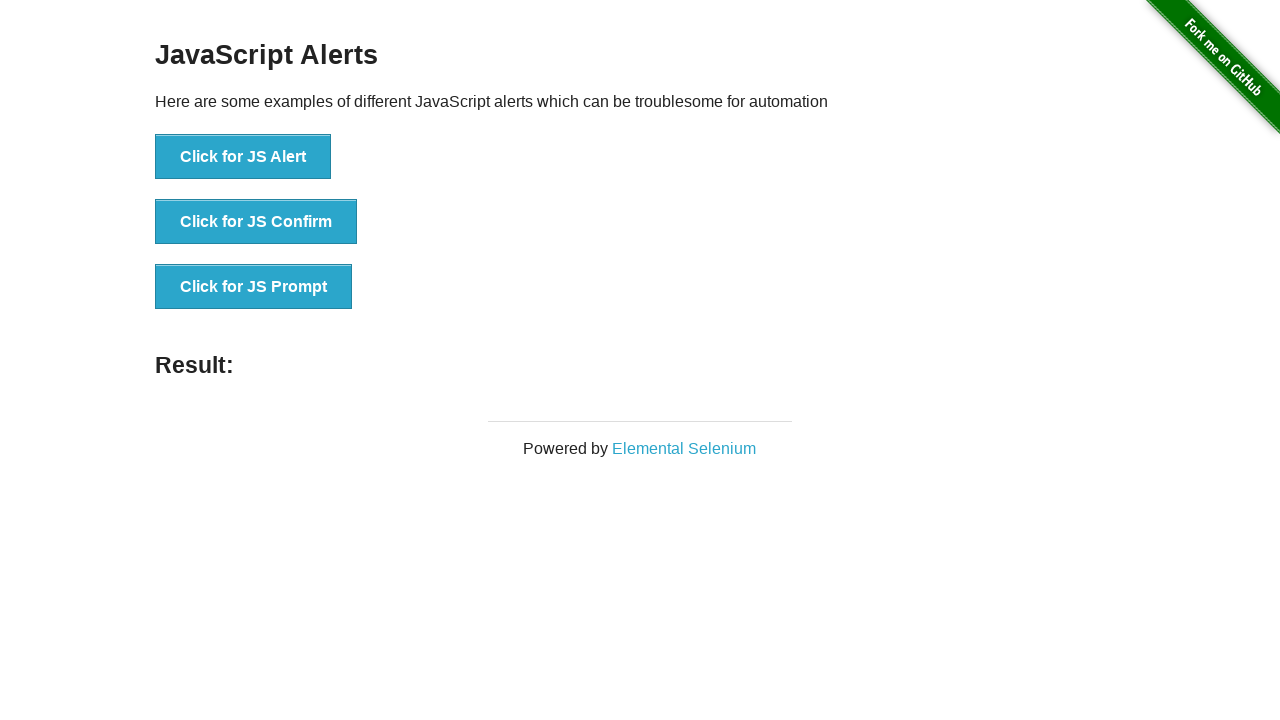

Clicked the 'Click for JS Alert' button at (243, 157) on button:has-text('Click for JS Alert')
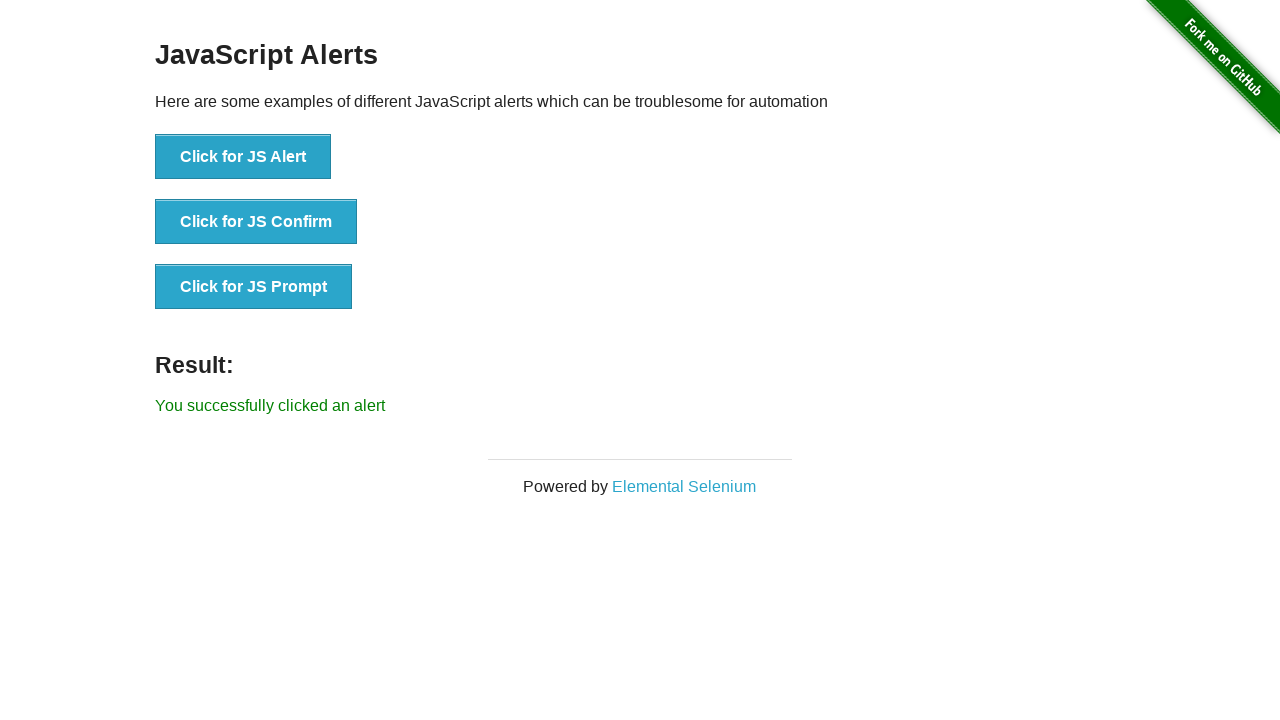

Alert dialog was accepted and result message appeared
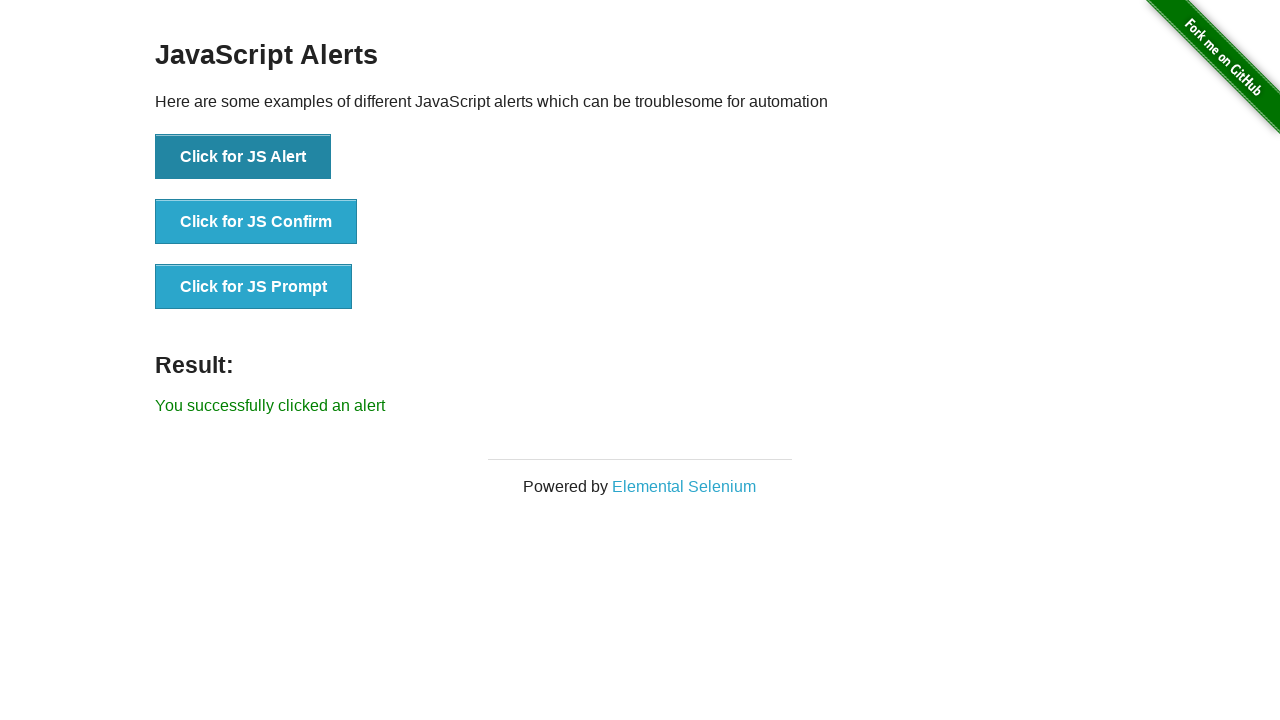

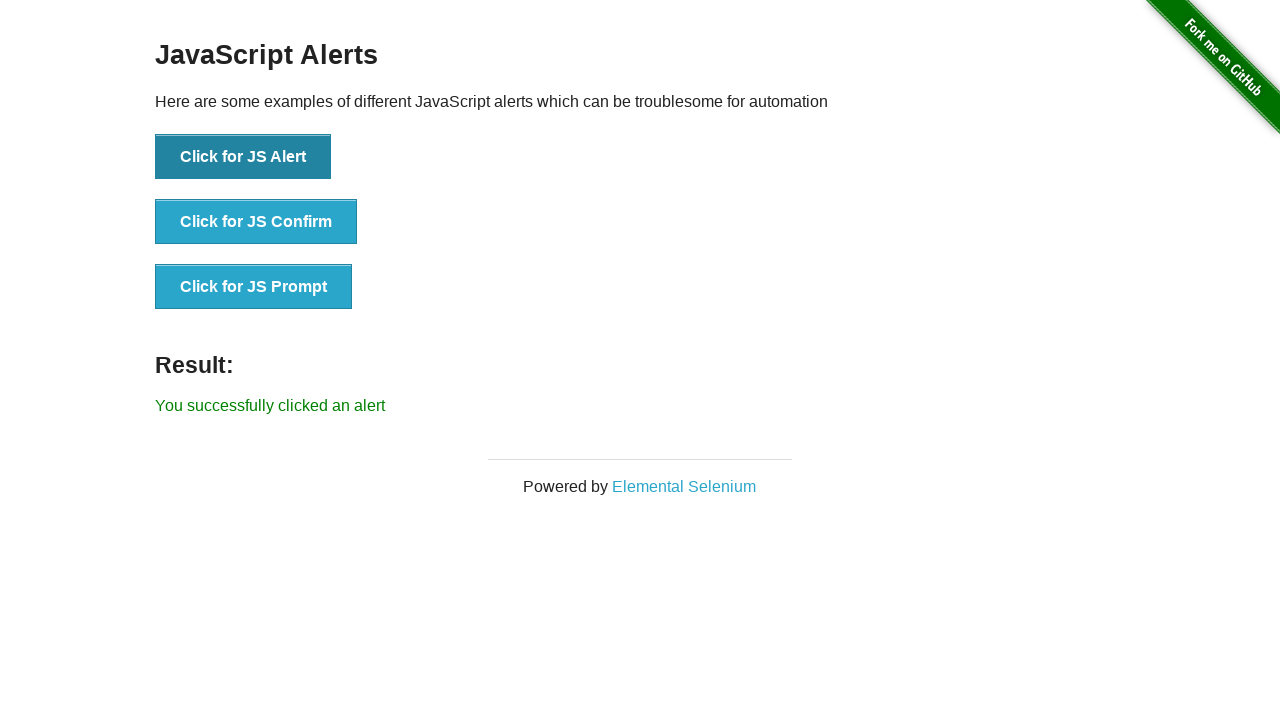